Tests that strict mode throws an error when multiple elements match a selector

Starting URL: https://raw.githack.com/microsoft/playwright-python/main/tests/assets/empty.html

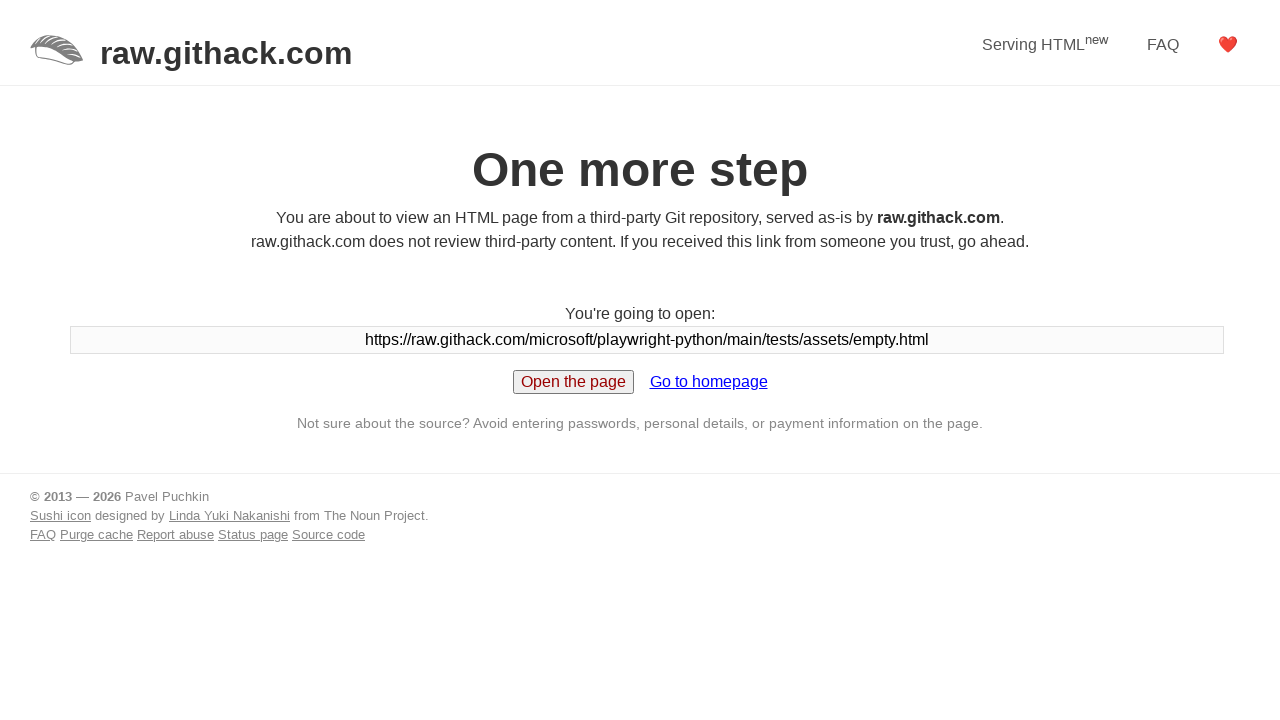

Set page content with two buttons
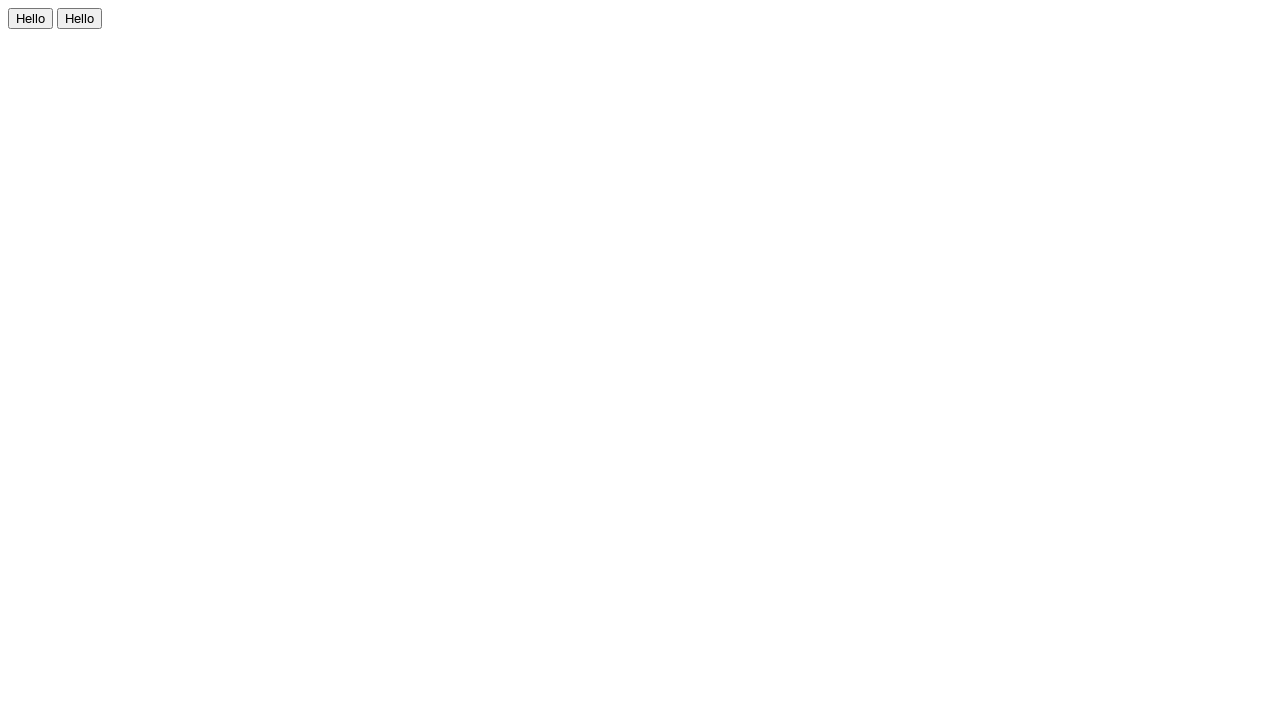

Strict mode error caught for text_content as expected
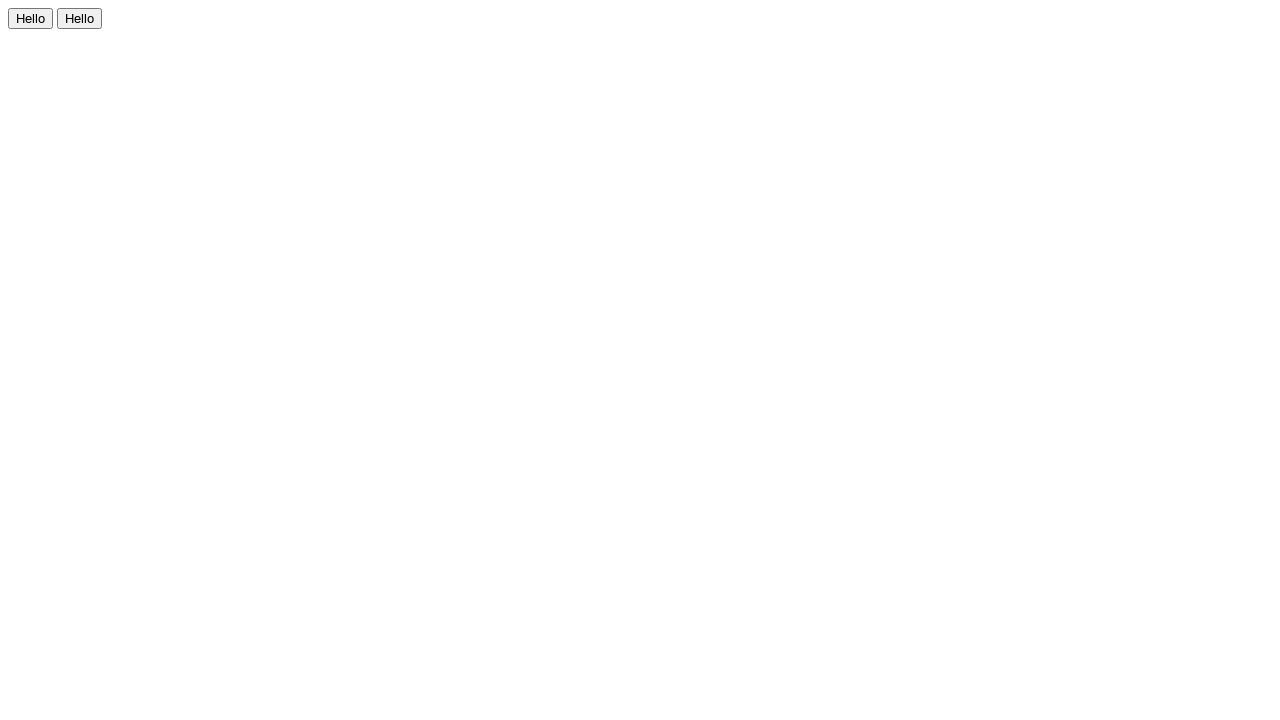

Strict mode error caught for query_selector as expected
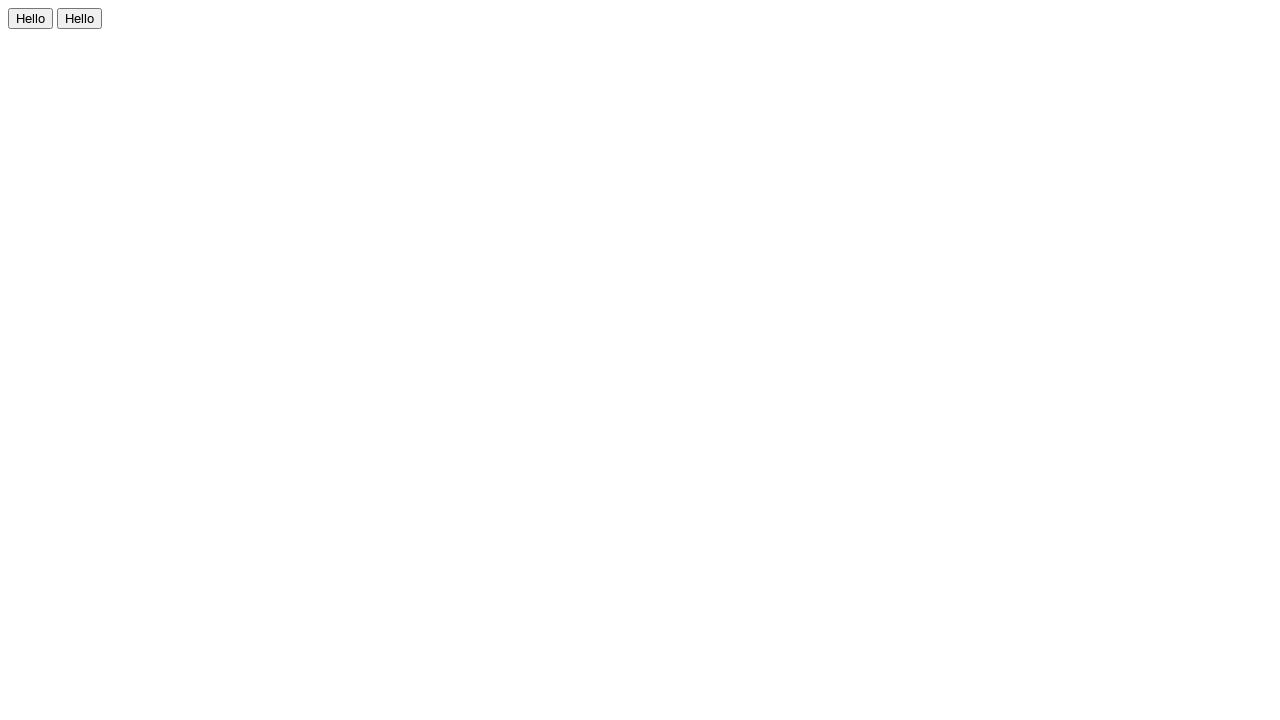

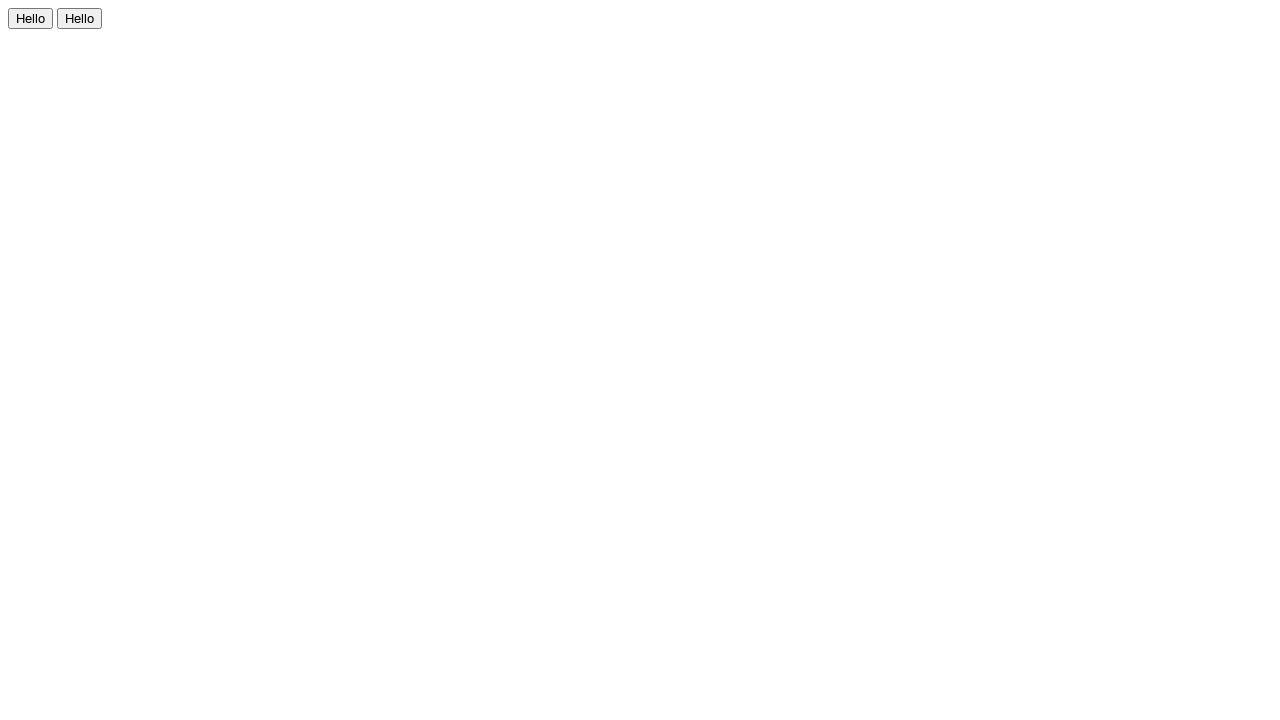